Tests hover functionality by moving the mouse over multiple images and verifying that corresponding user information text appears

Starting URL: https://the-internet.herokuapp.com/hovers

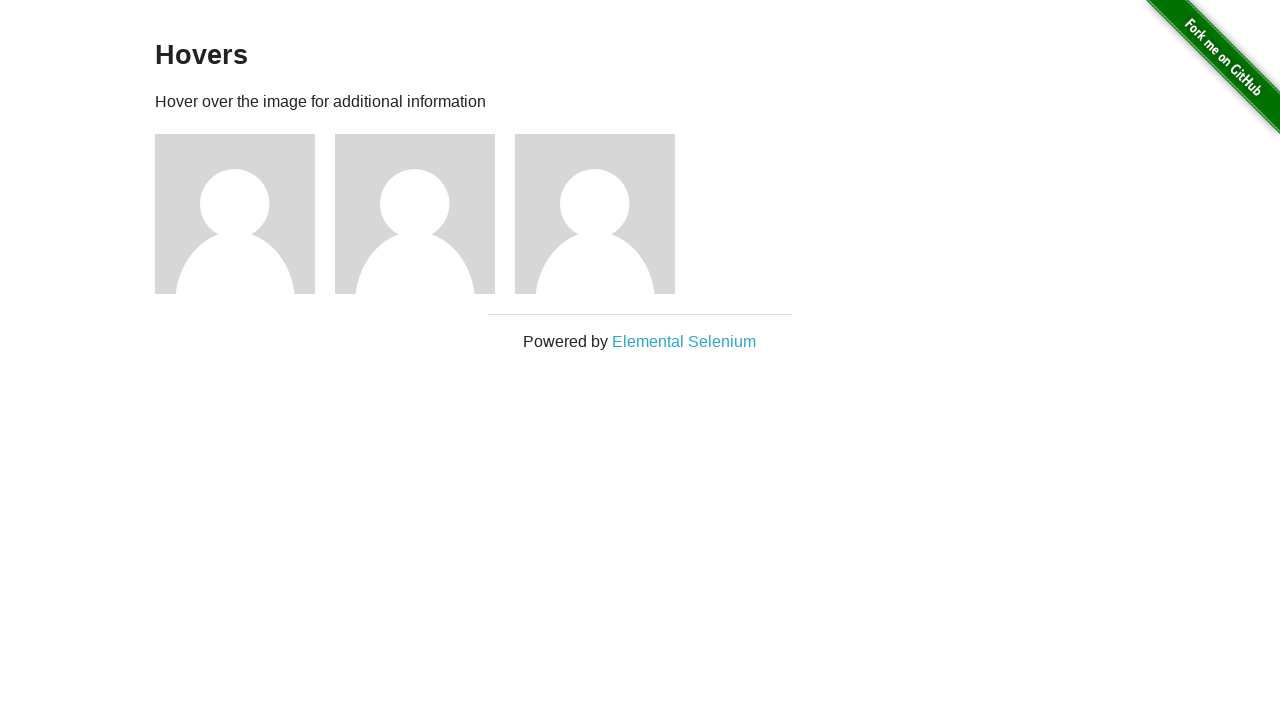

Retrieved all images on the hovers page
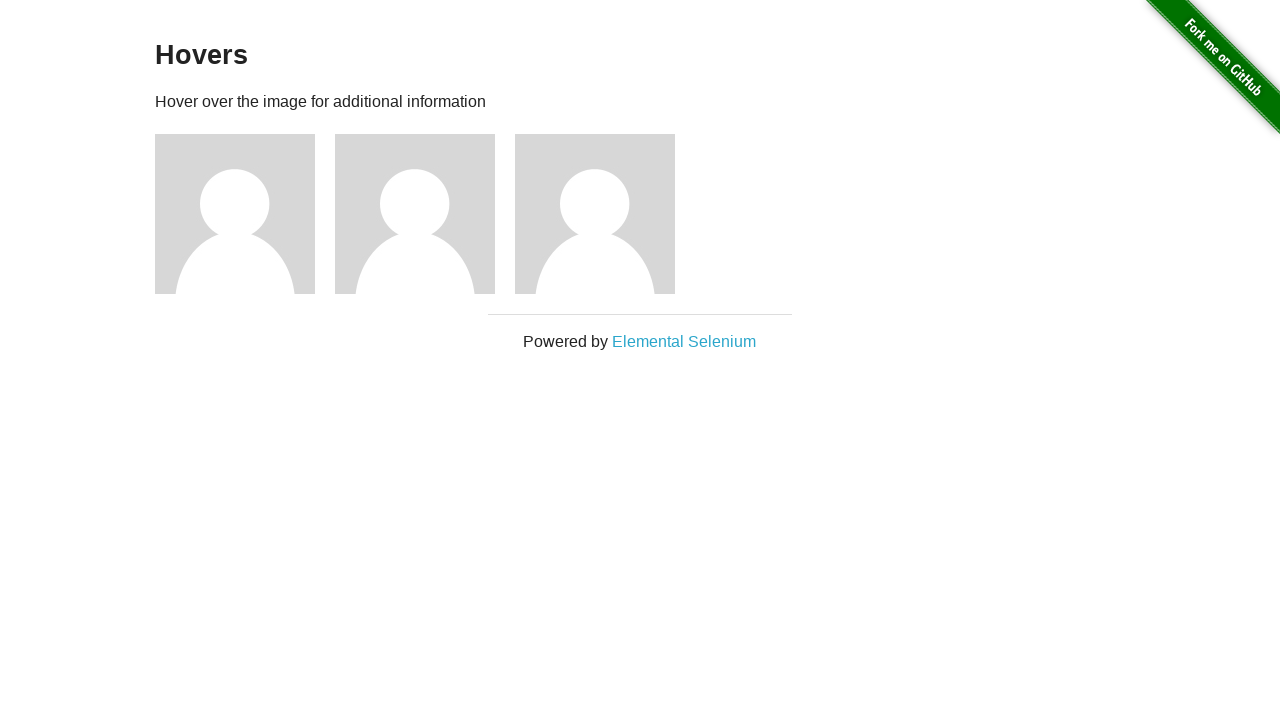

Hovered over image 1 at (235, 214) on (//img)[2]
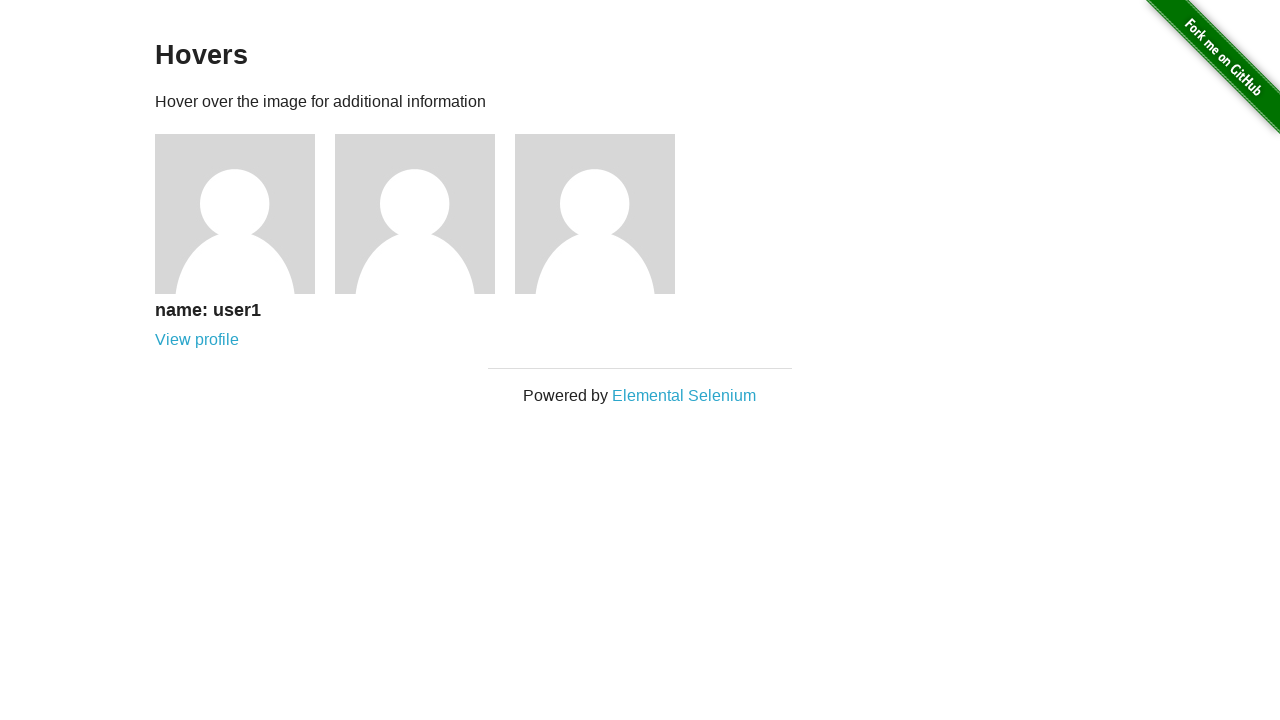

Waited 500ms for hover effect to appear
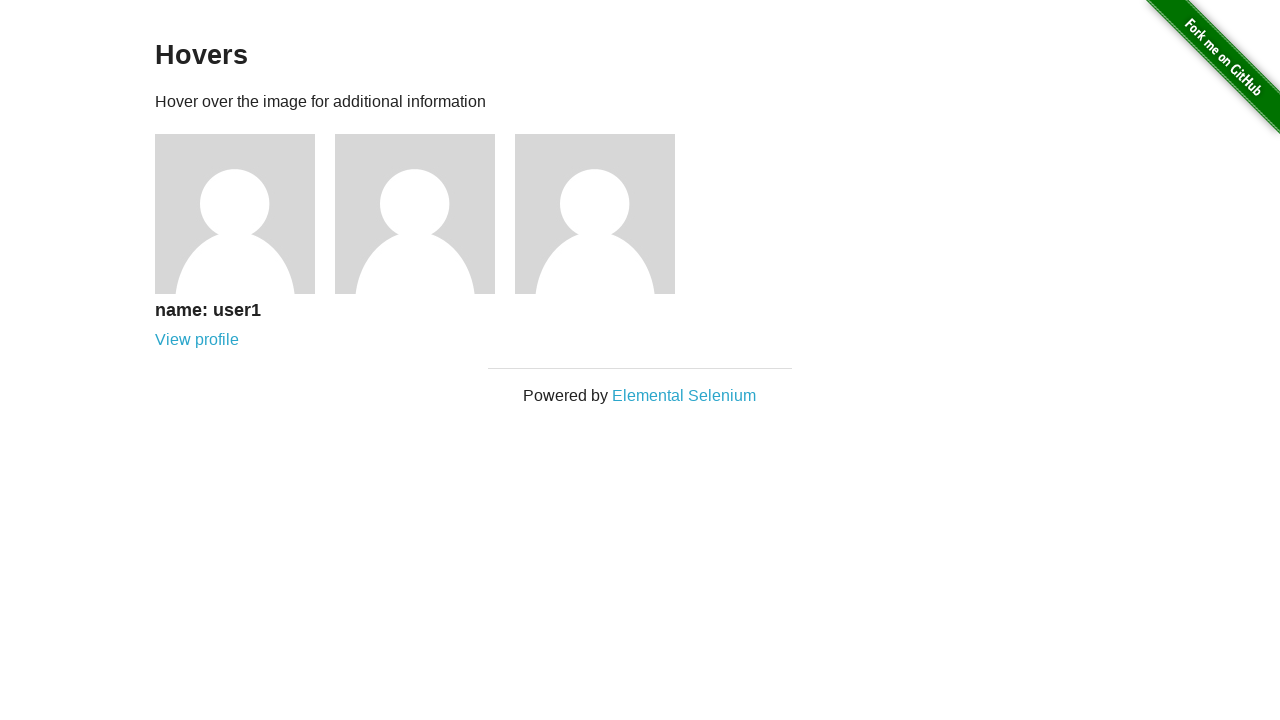

Verified that user 1 information is visible
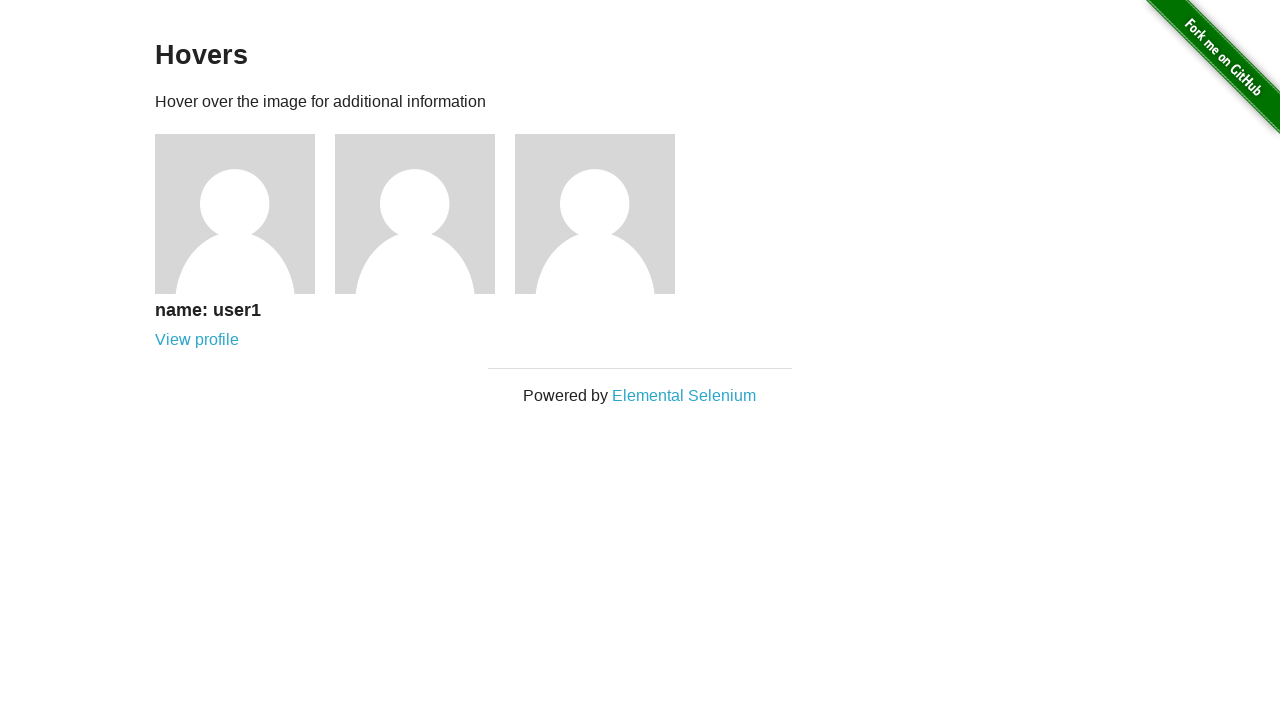

Hovered over image 2 at (415, 214) on (//img)[3]
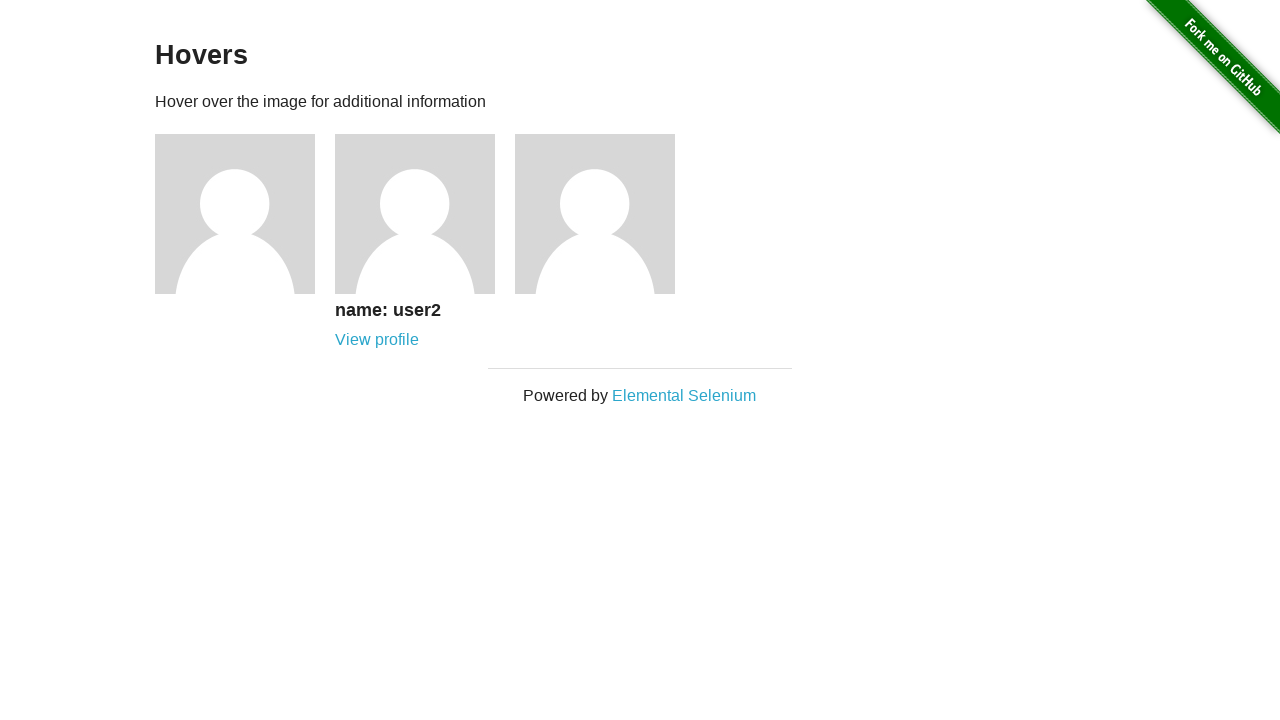

Waited 500ms for hover effect to appear
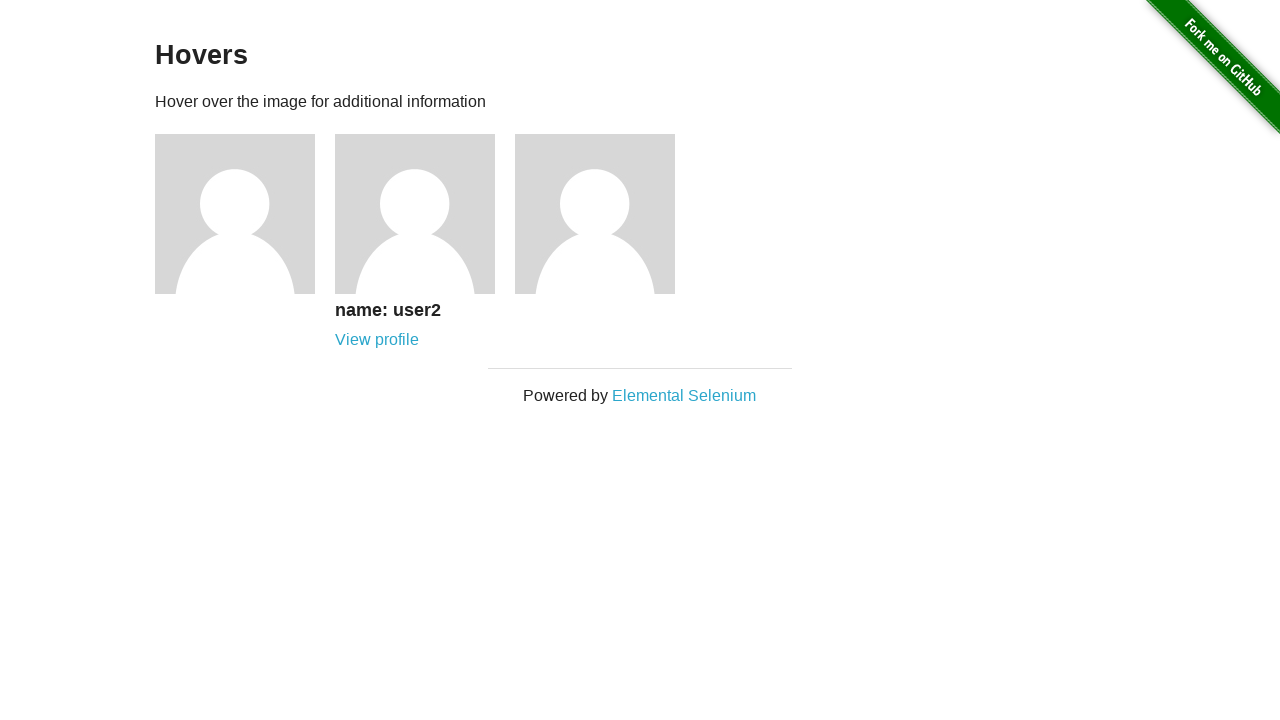

Verified that user 2 information is visible
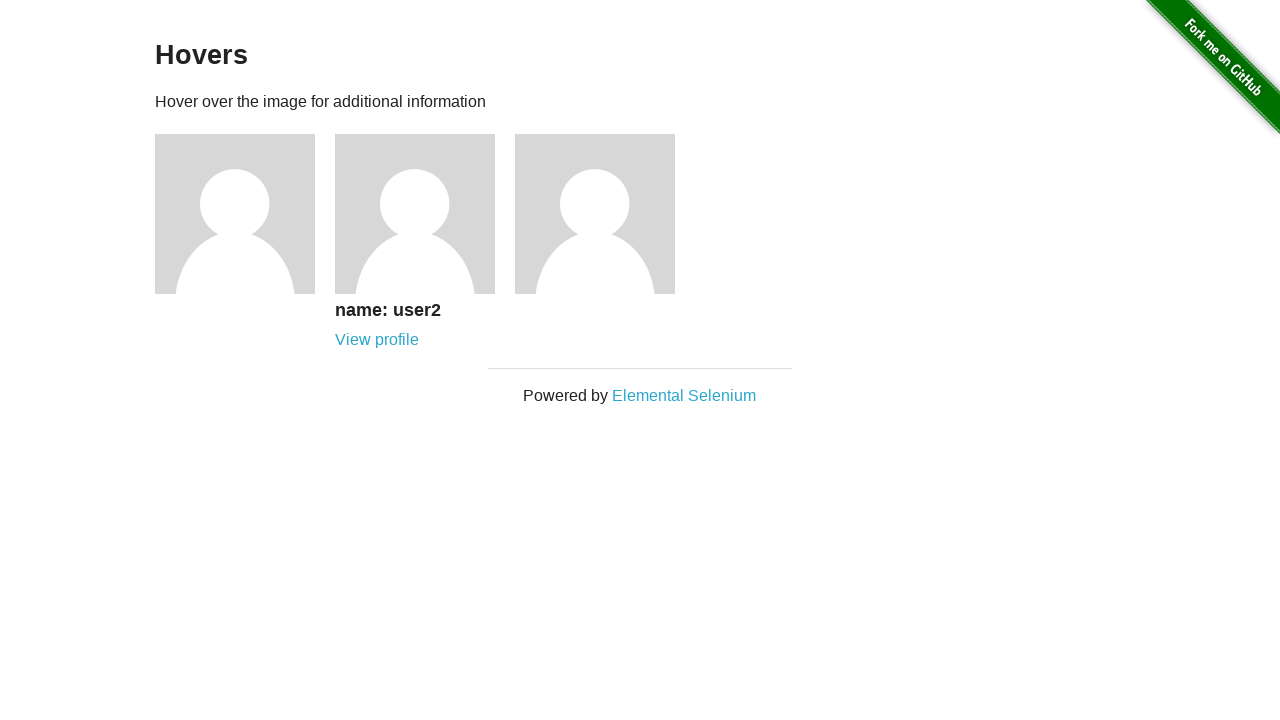

Hovered over image 3 at (595, 214) on (//img)[4]
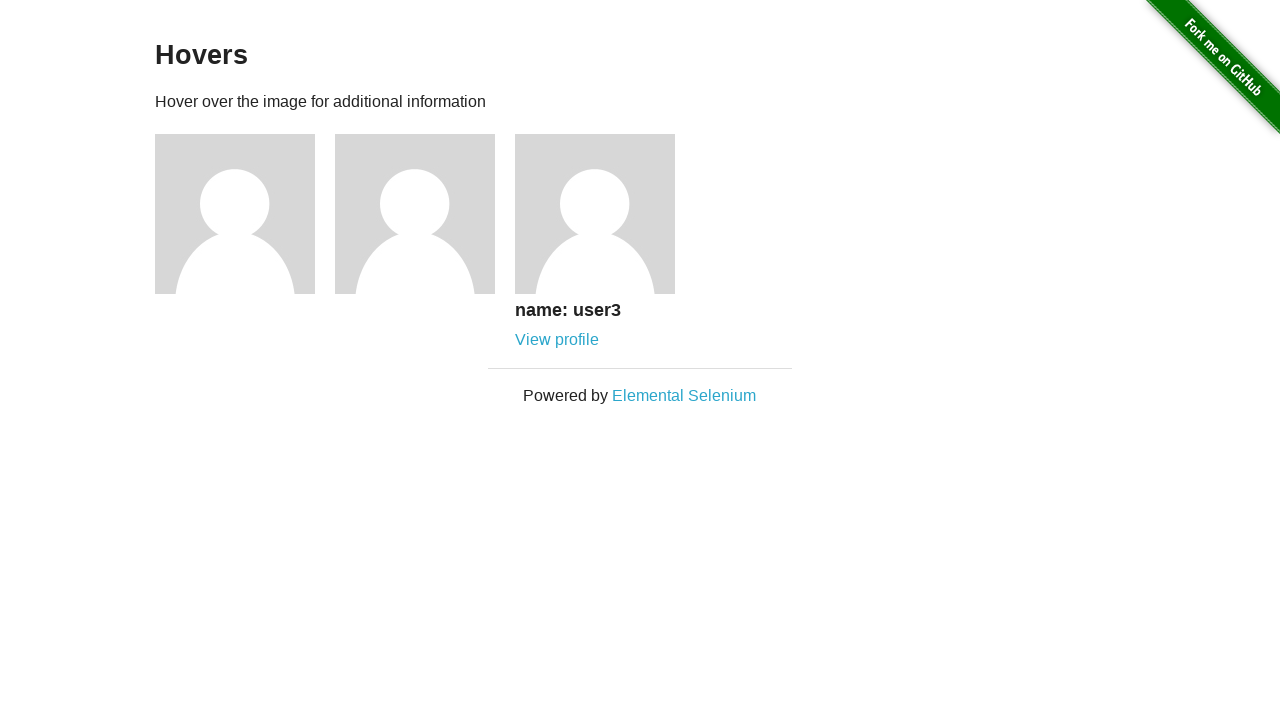

Waited 500ms for hover effect to appear
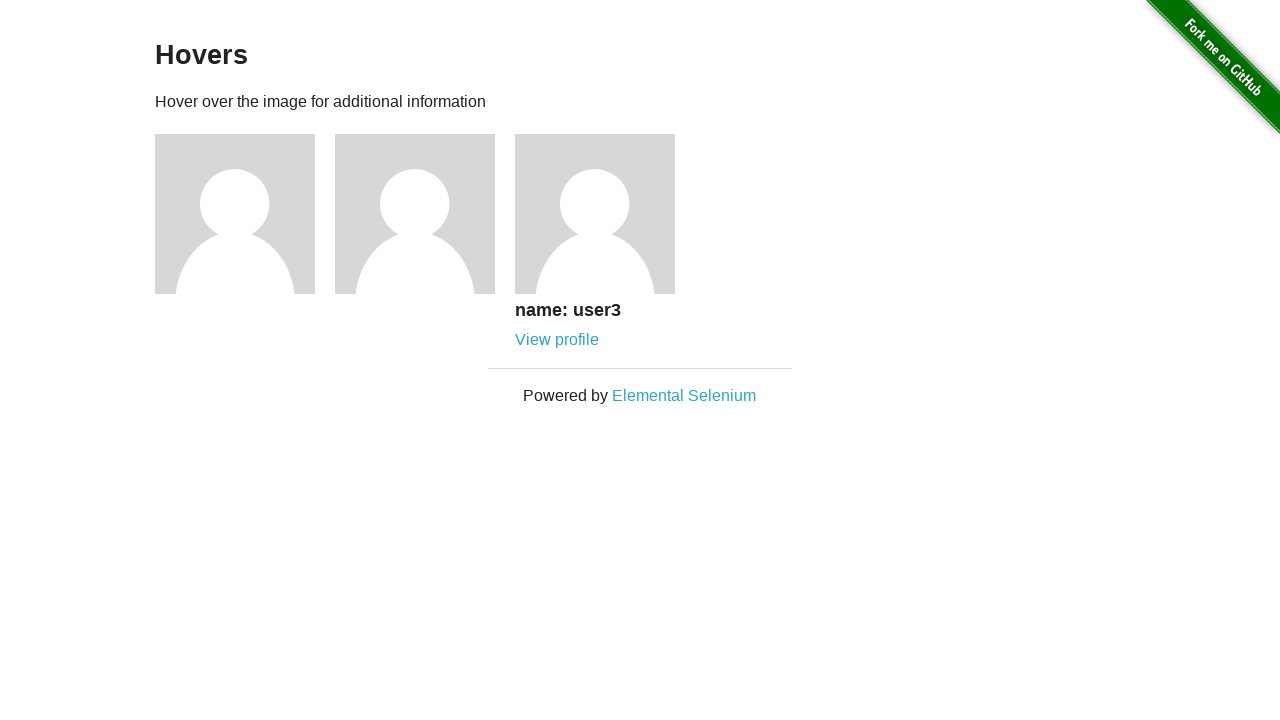

Verified that user 3 information is visible
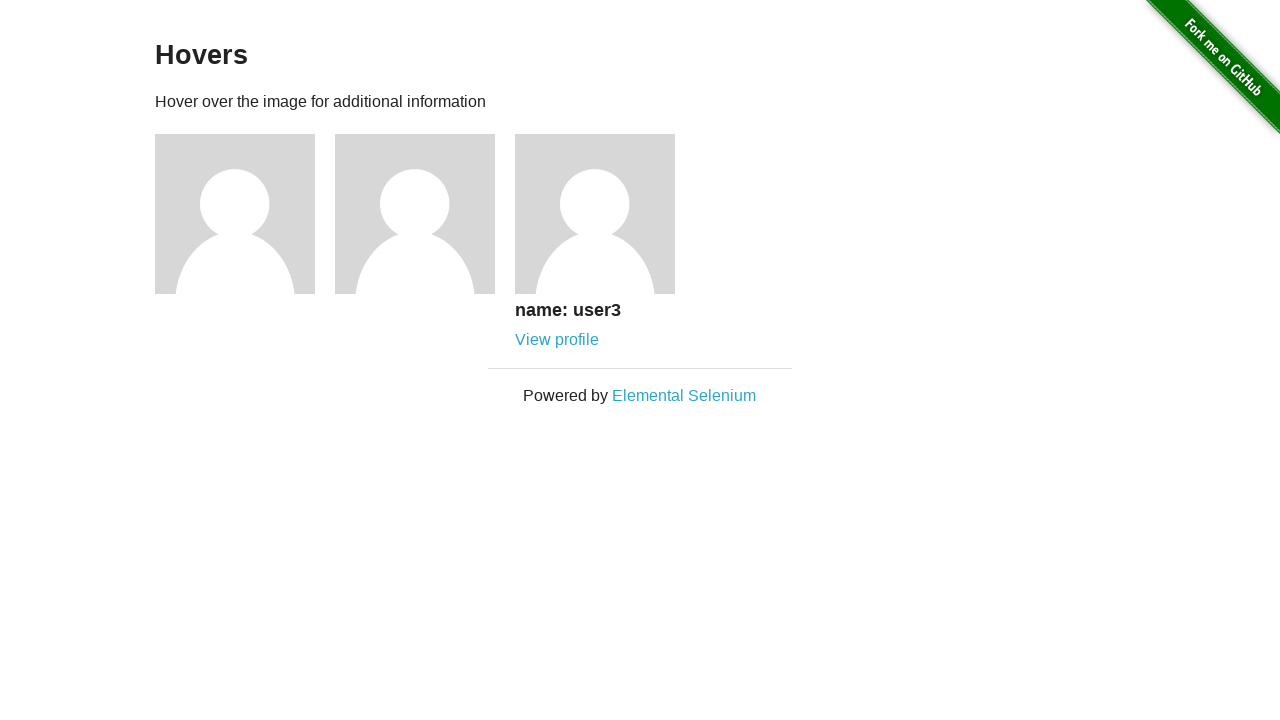

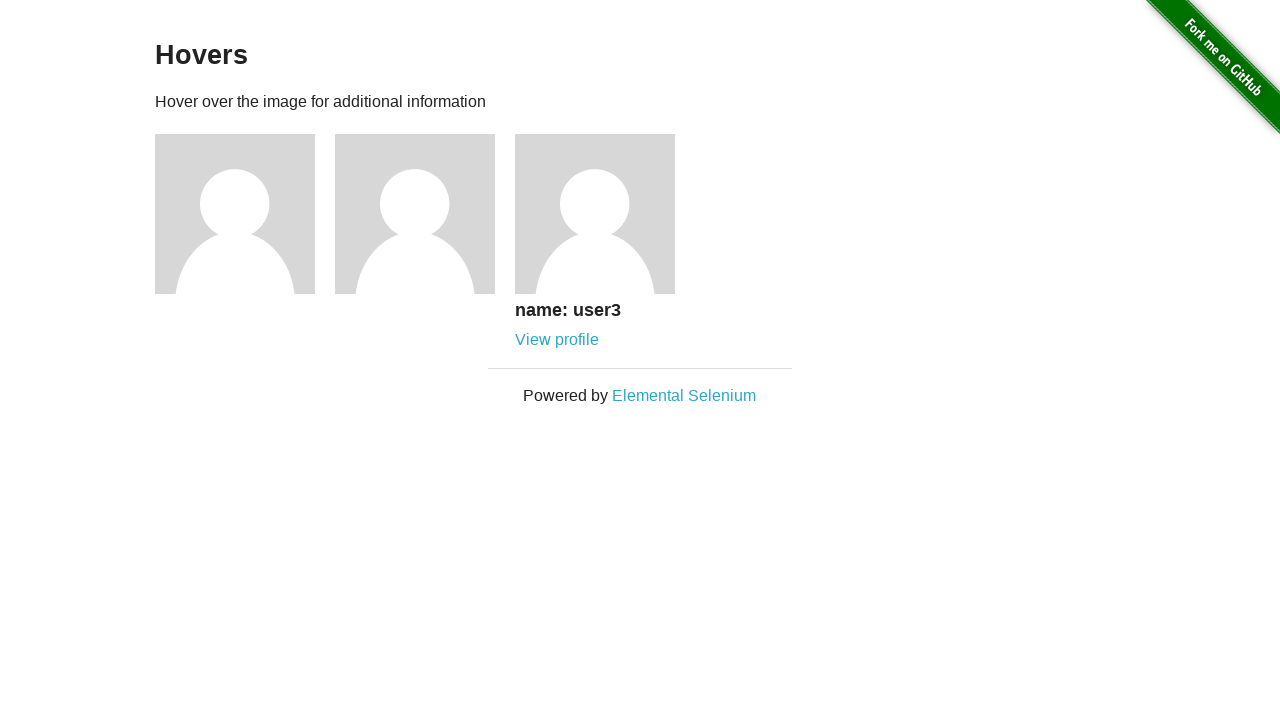